Tests JavaScript prompt dialog by entering text and dismissing/canceling the prompt

Starting URL: https://the-internet.herokuapp.com/javascript_alerts

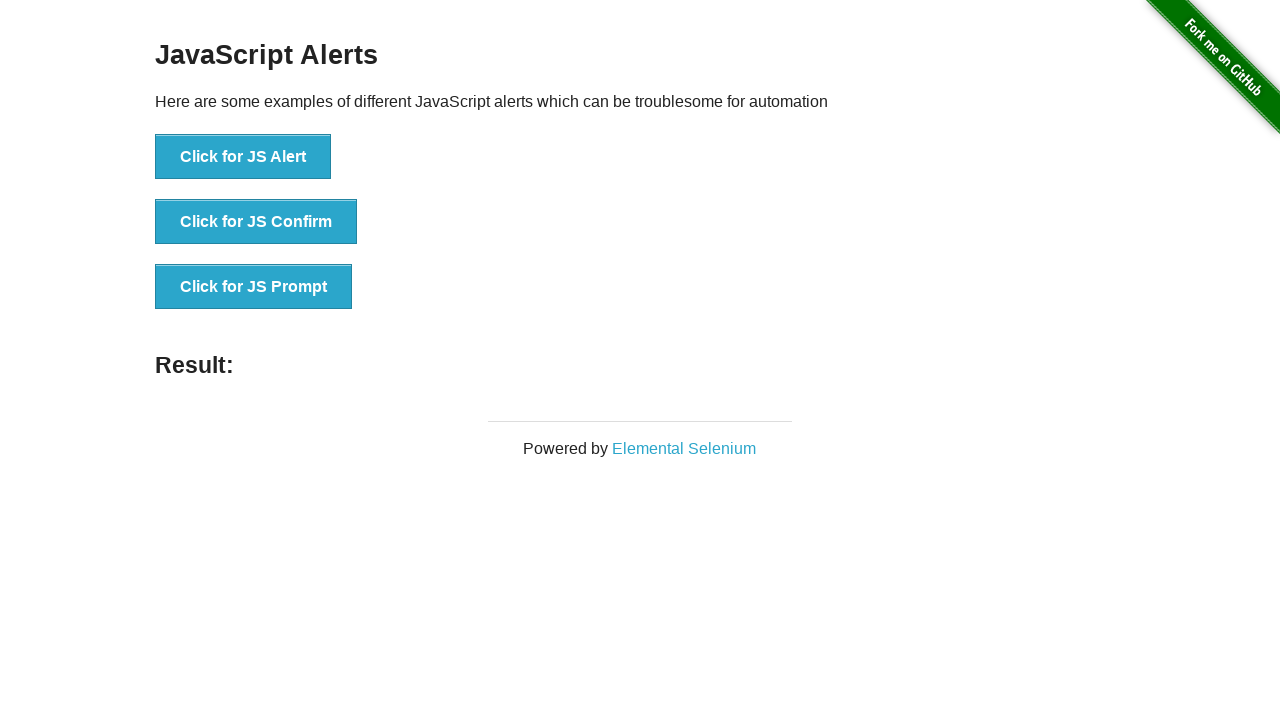

Set up dialog handler to dismiss prompts
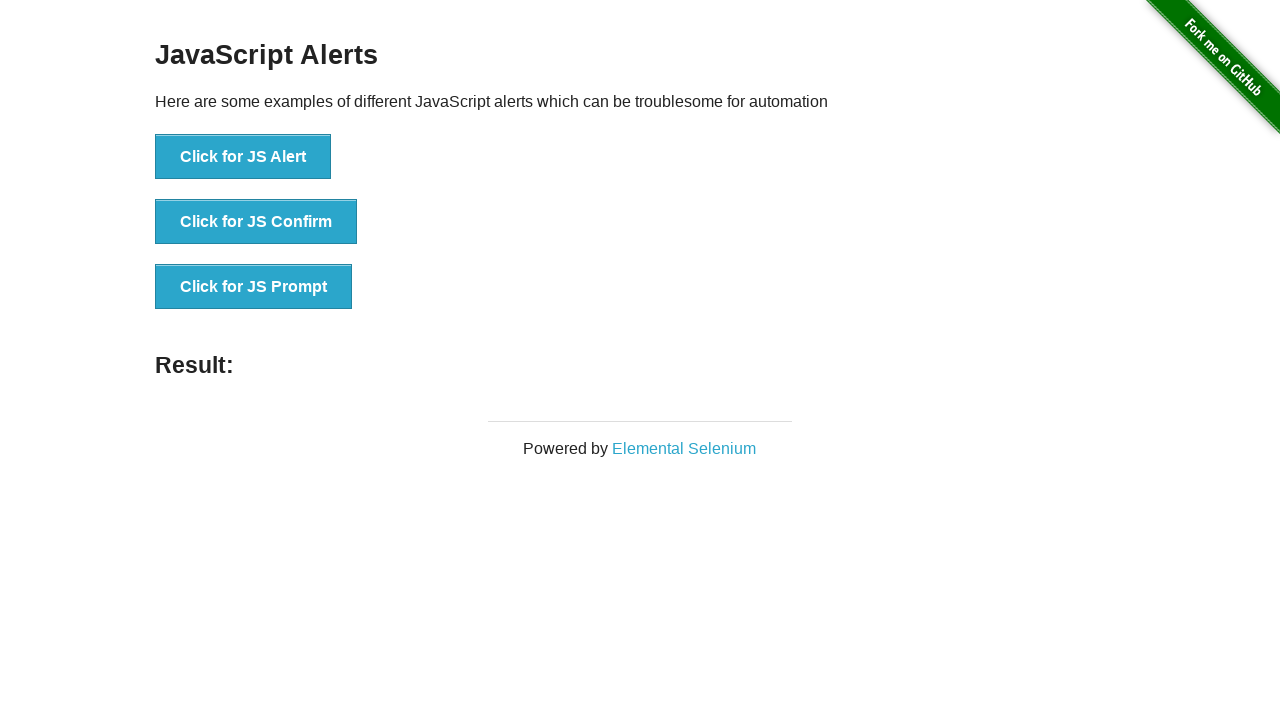

Clicked the JS Prompt button at (254, 287) on [onclick='jsPrompt()']
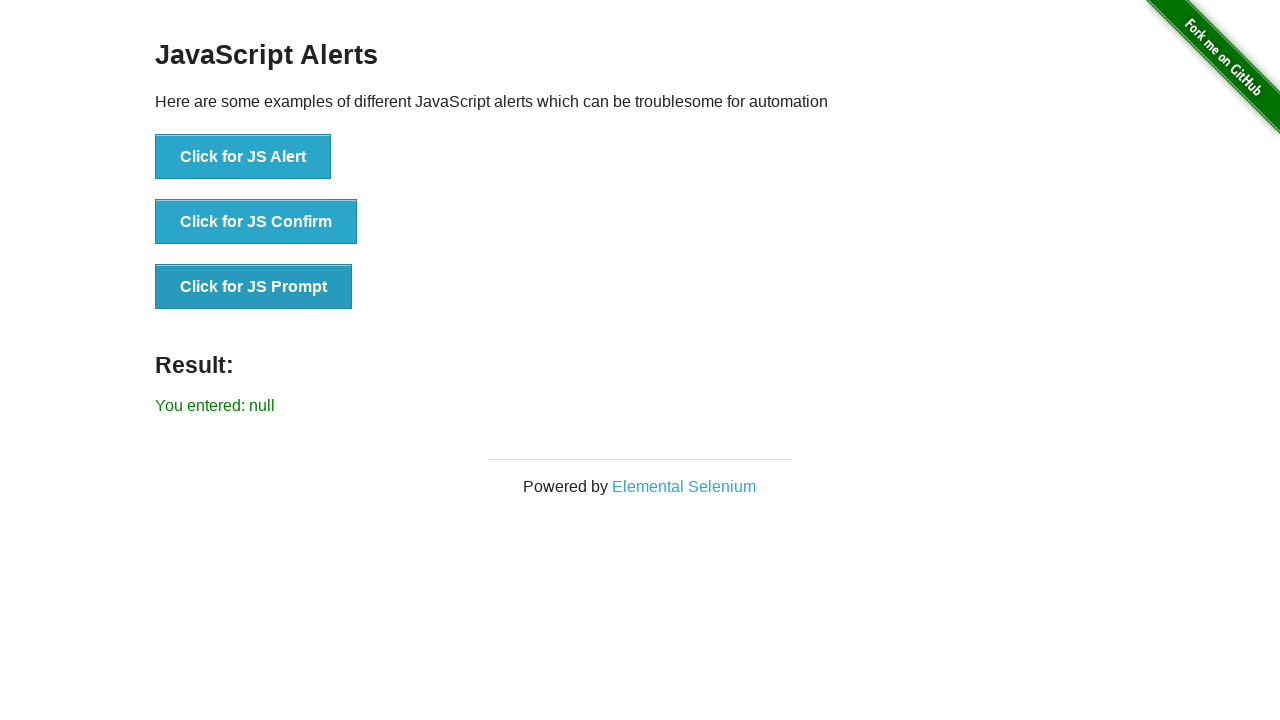

Result element appeared after dismissing prompt
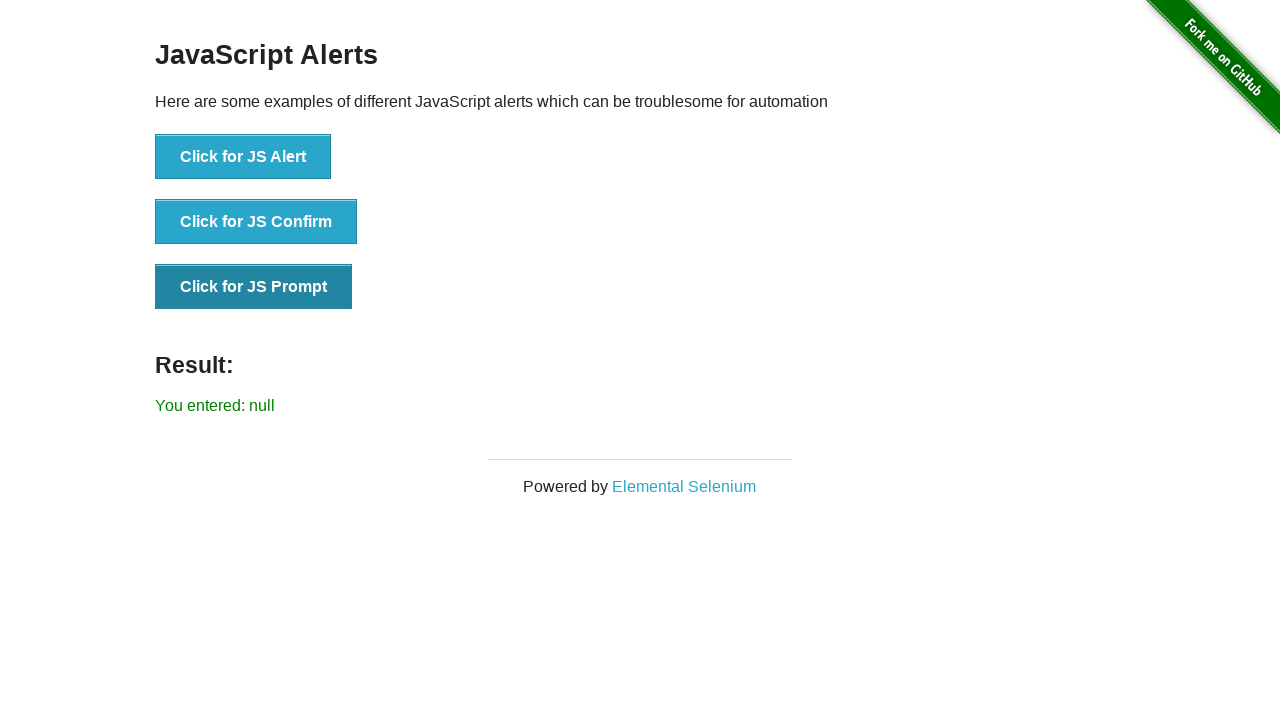

Retrieved result text: 'You entered: null'
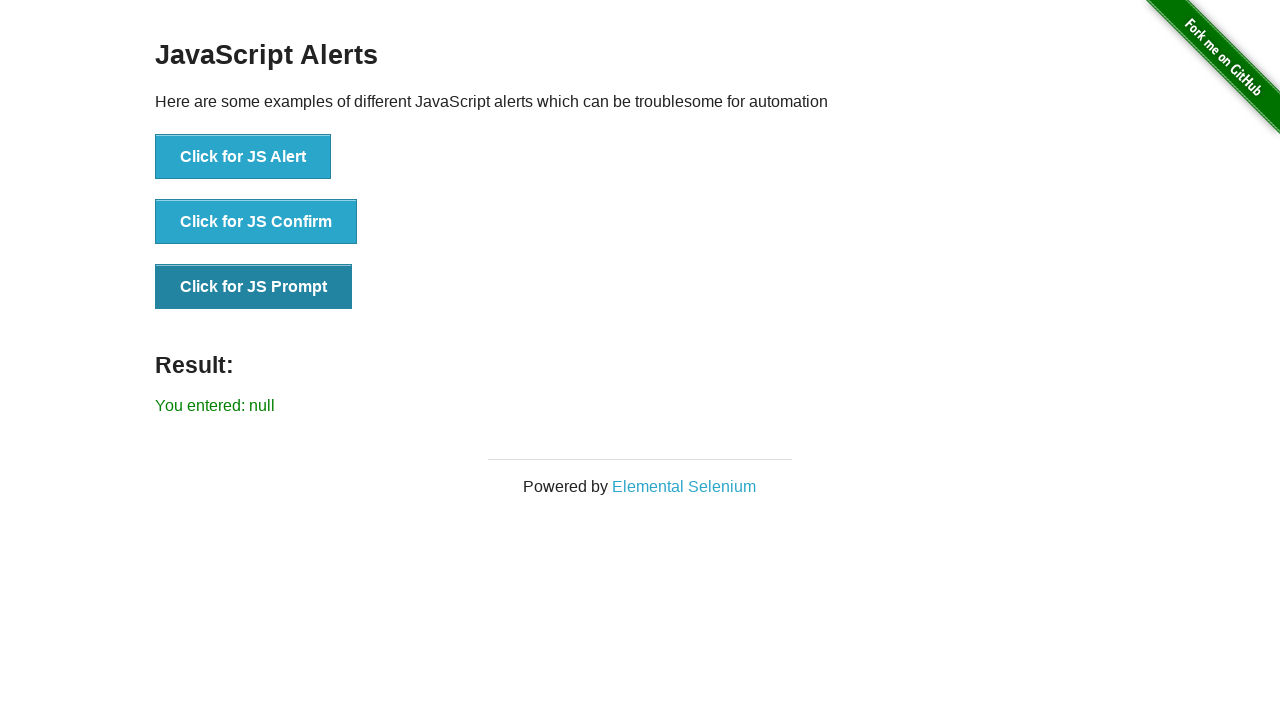

Verified result text matches expected 'You entered: null'
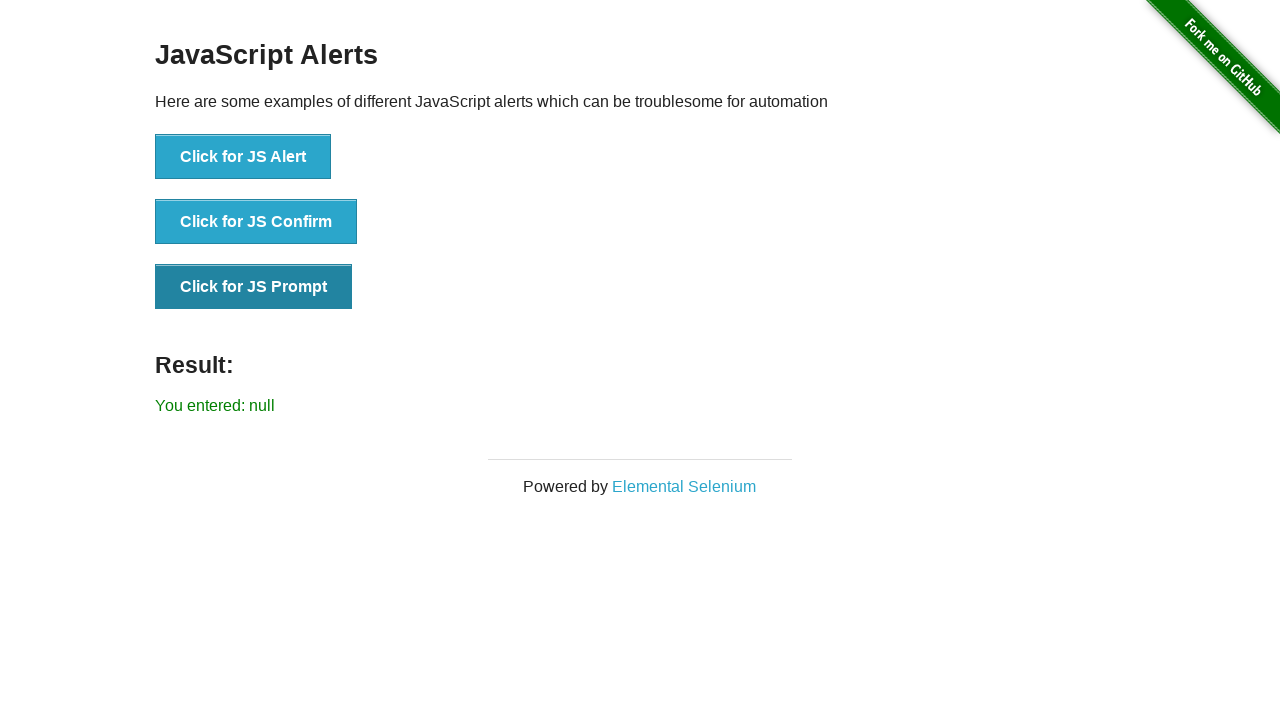

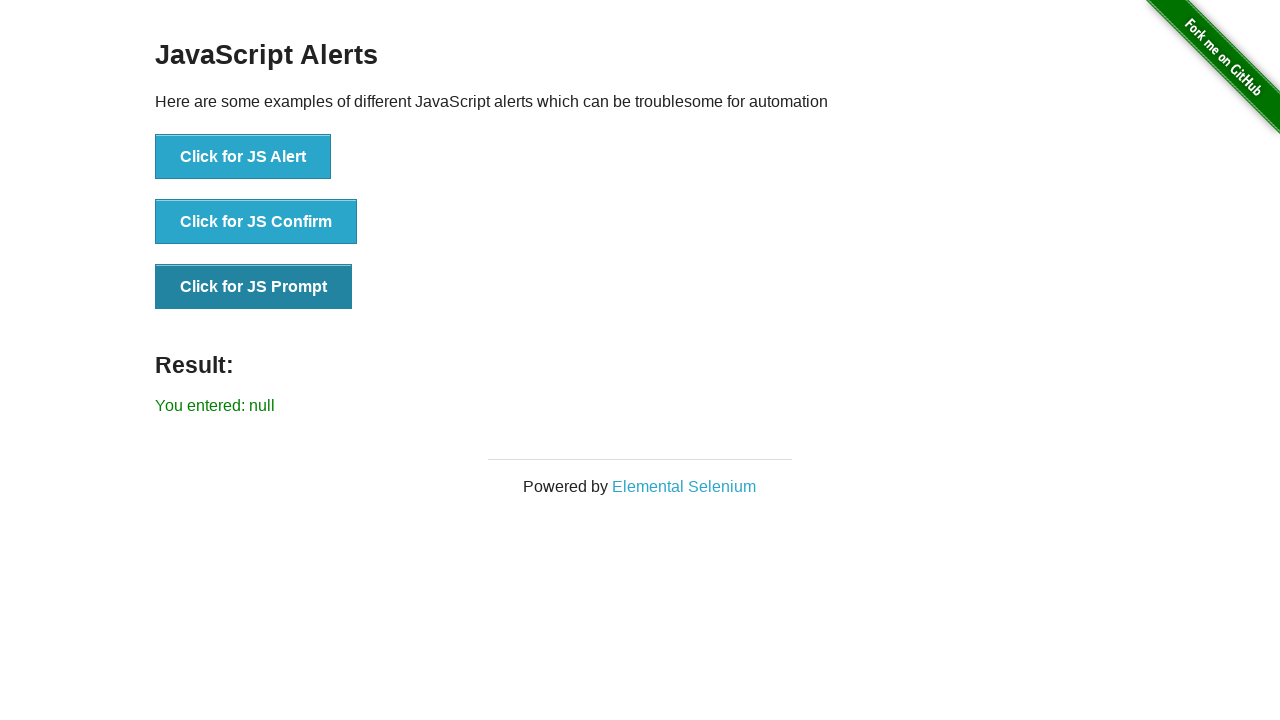